Tests the autocomplete input functionality by typing a character, using keyboard navigation (arrow down) to select from suggestions, and pressing Enter to confirm the selection.

Starting URL: https://demoqa.com/auto-complete

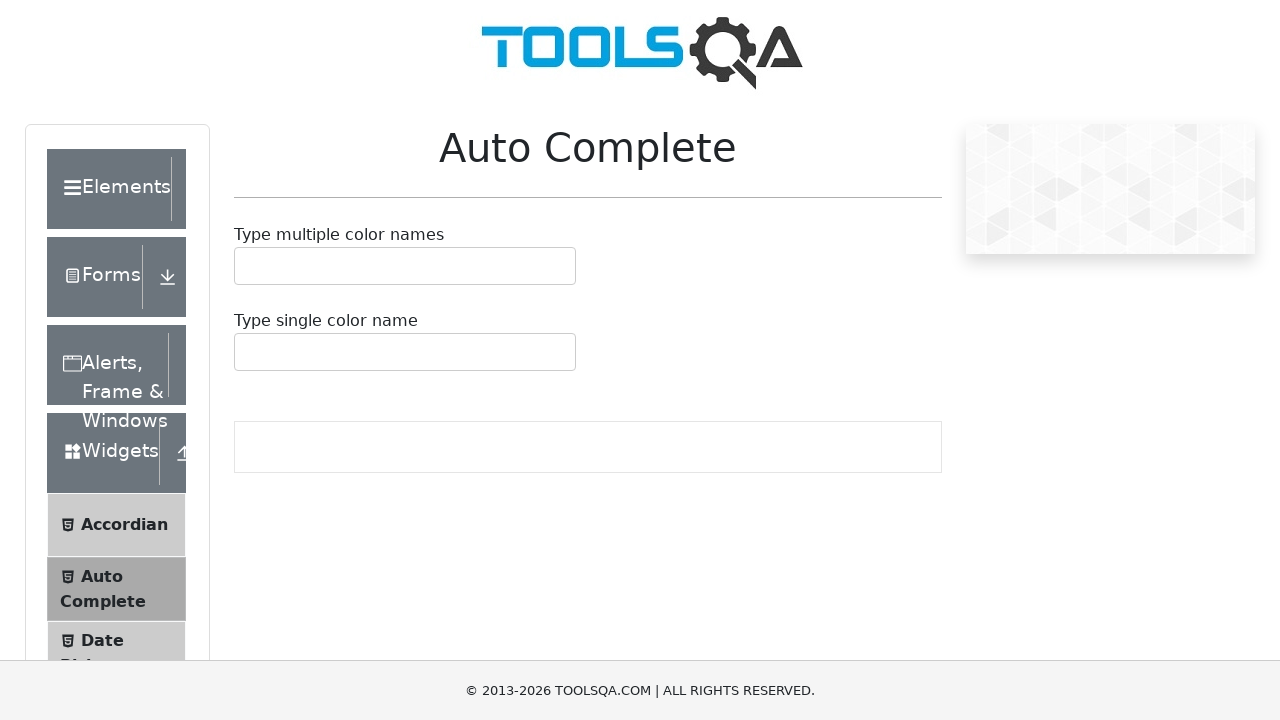

Clicked on the autocomplete input field at (247, 352) on #autoCompleteSingleInput
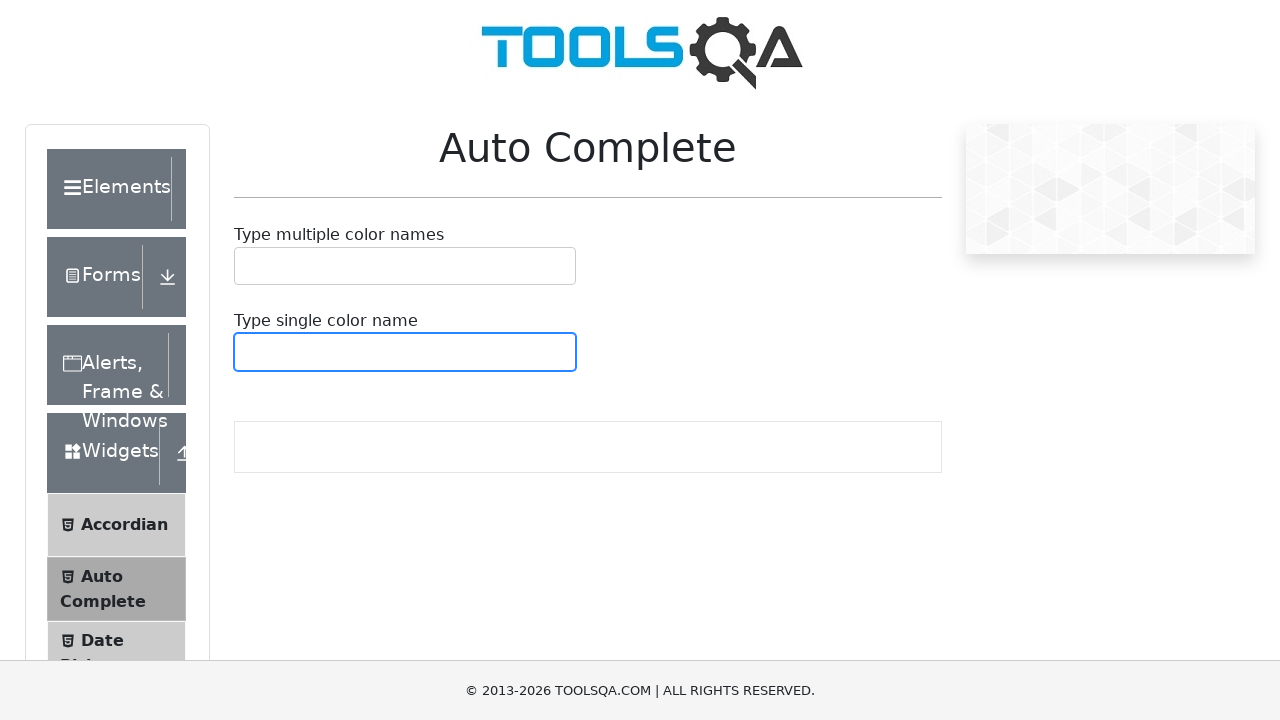

Typed 'b' into the autocomplete input to trigger suggestions on #autoCompleteSingleInput
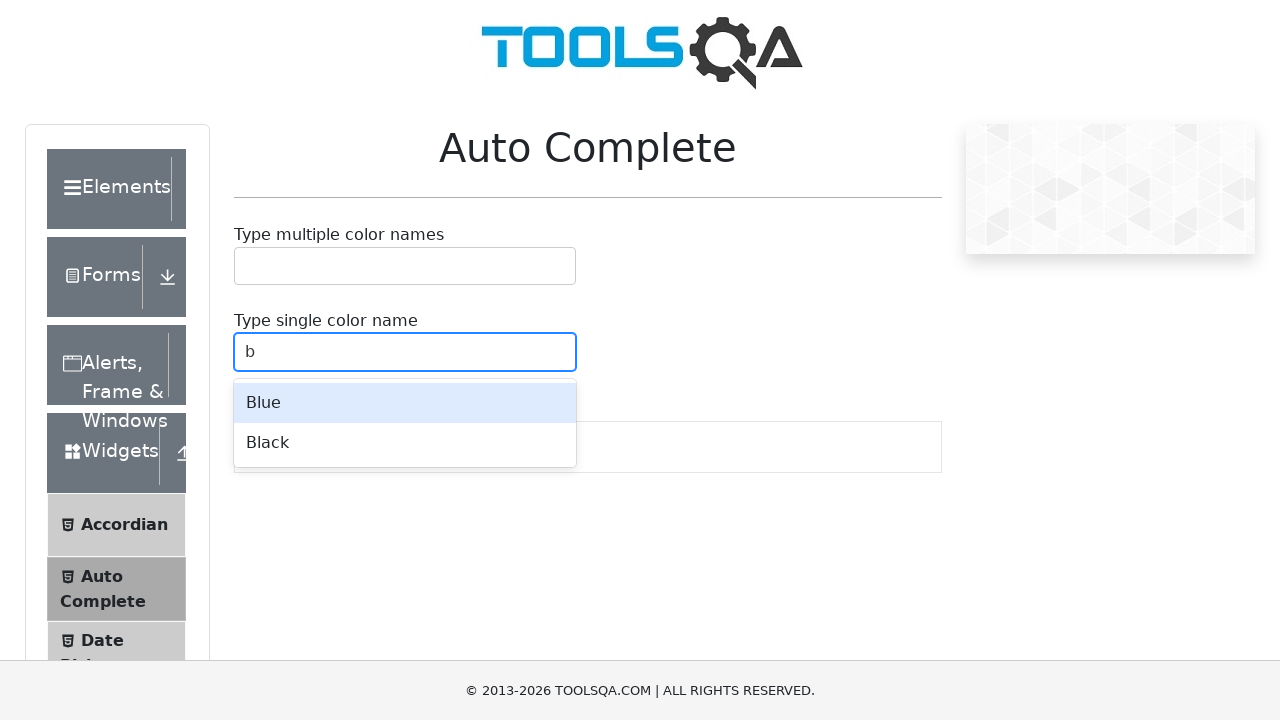

Waited for autocomplete suggestions to appear
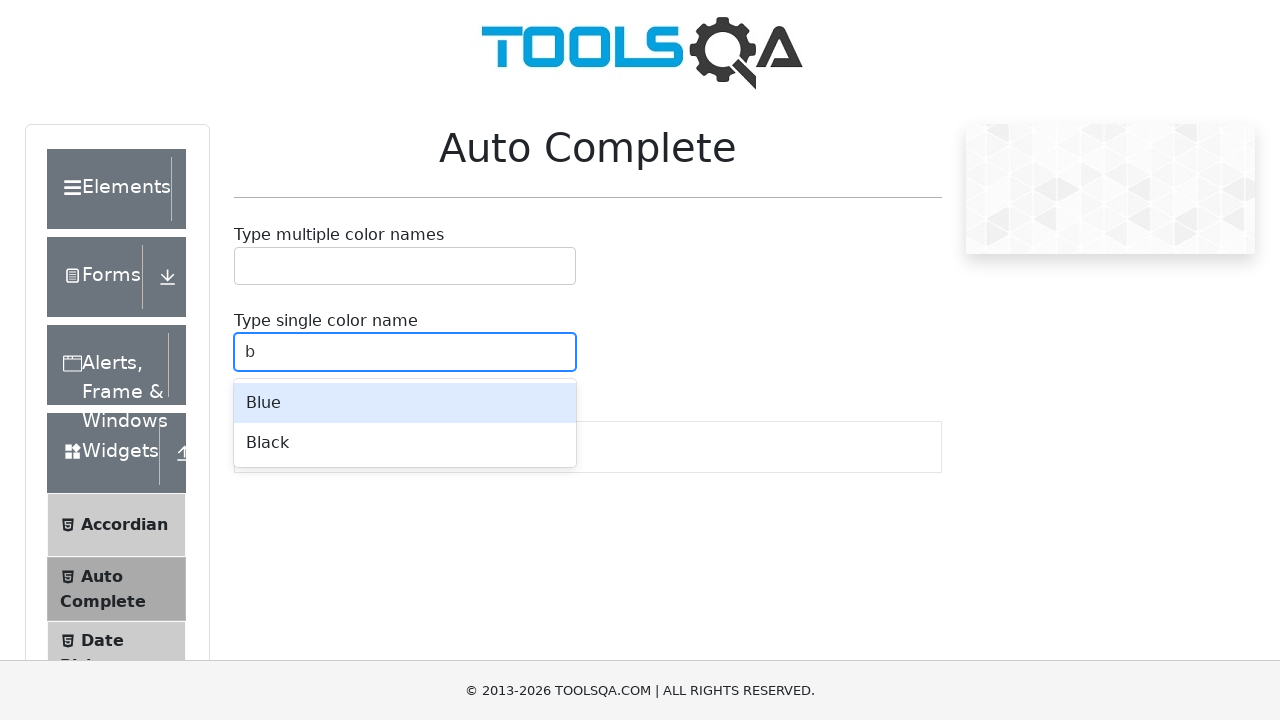

Pressed arrow down to navigate to first suggestion on #autoCompleteSingleInput
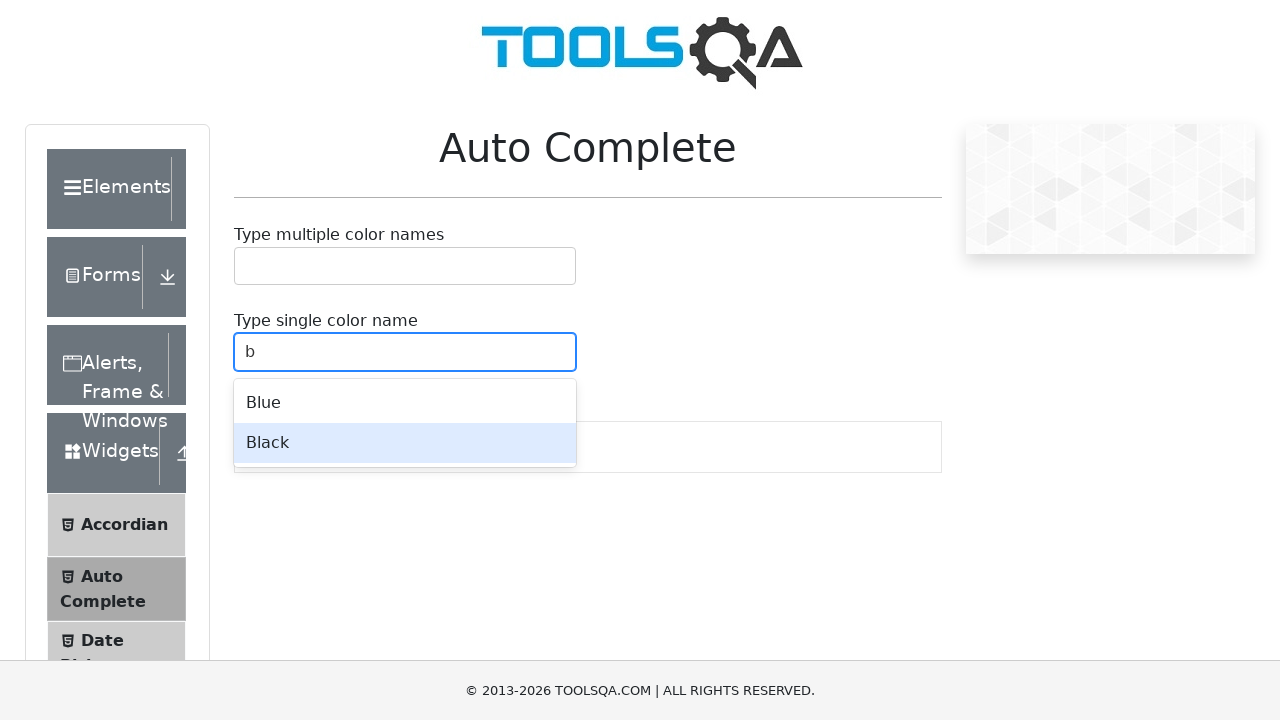

Pressed Enter to confirm and select the suggestion on #autoCompleteSingleInput
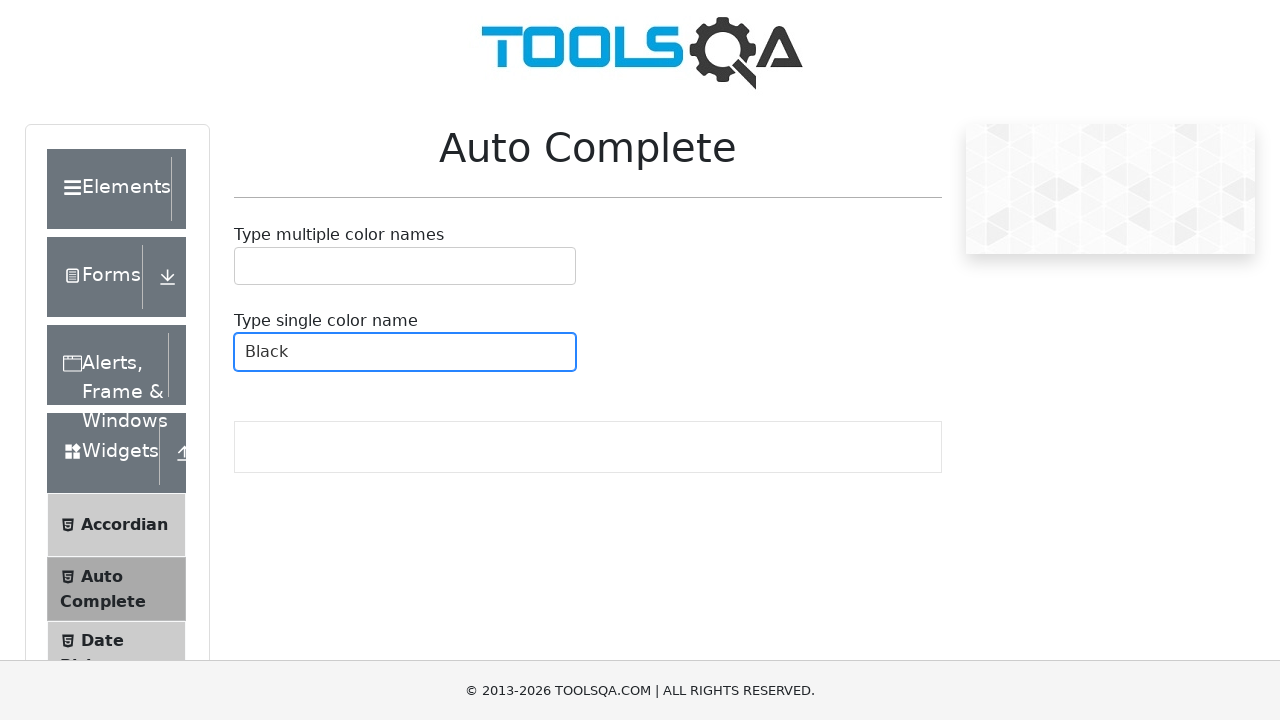

Waited to verify selection was made
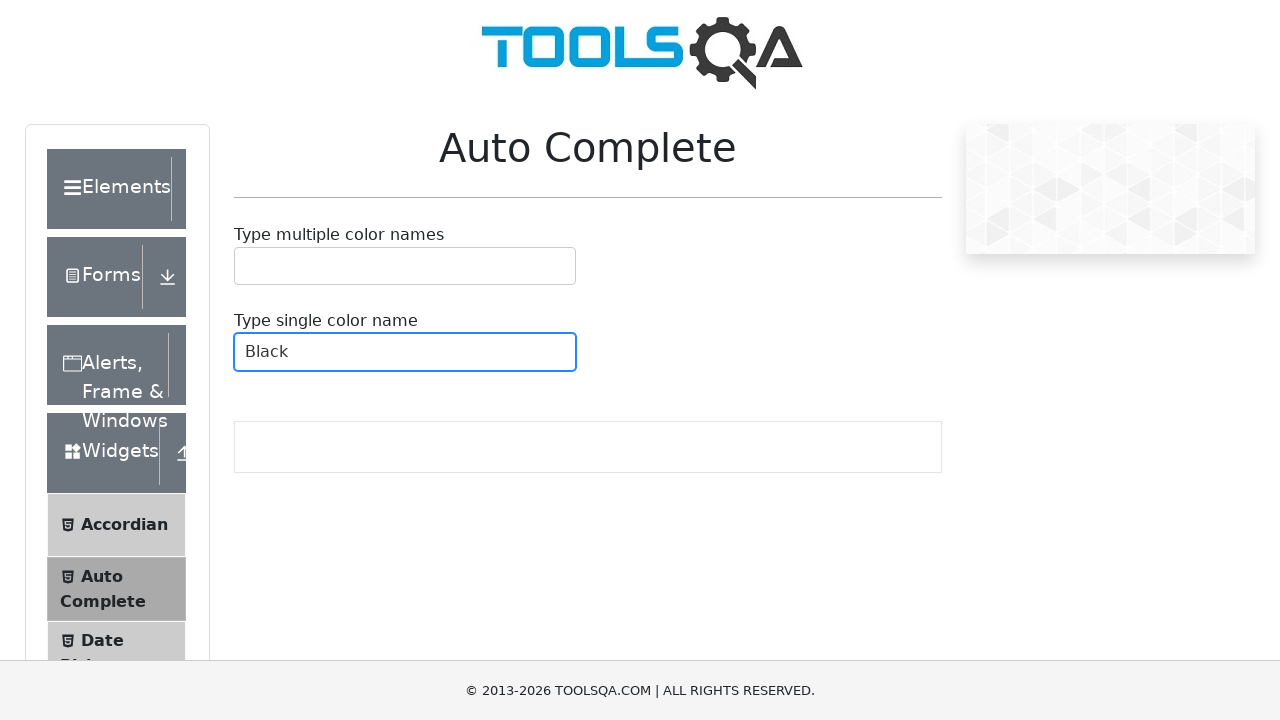

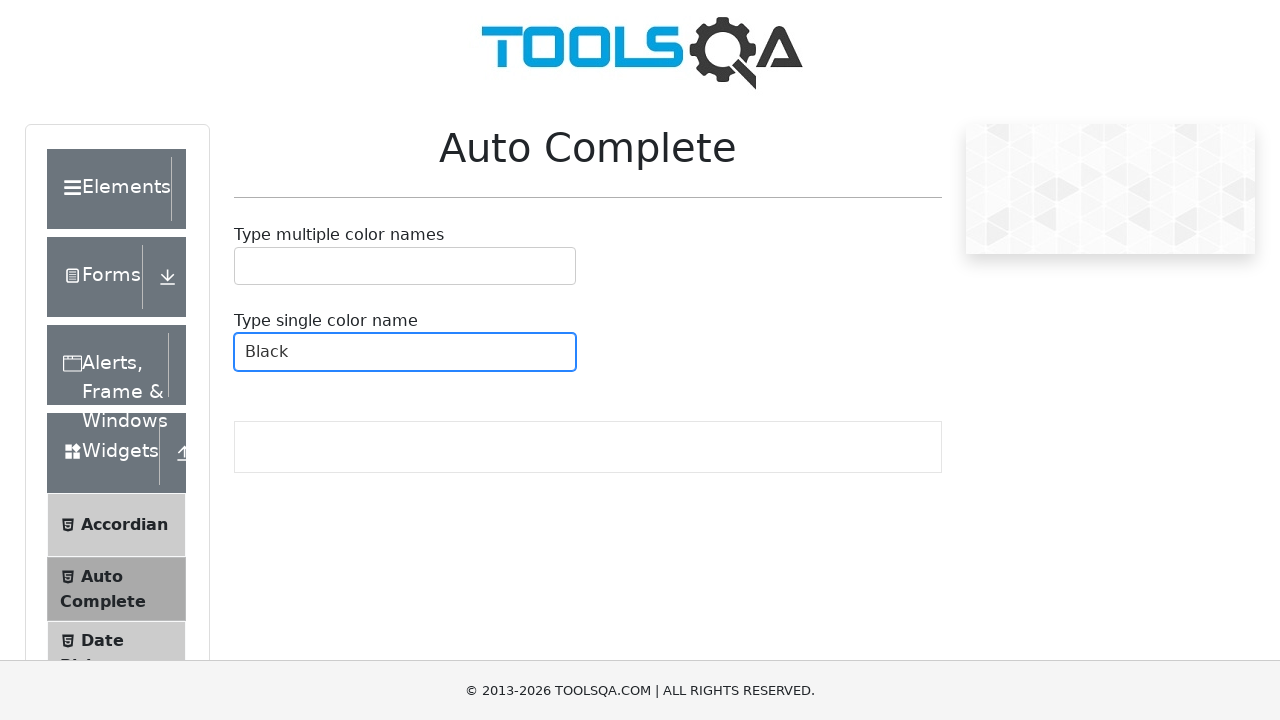